Creates a new todo item with text "Make tests" and verifies it appears in the list

Starting URL: https://todomvc.com/examples/react/dist/

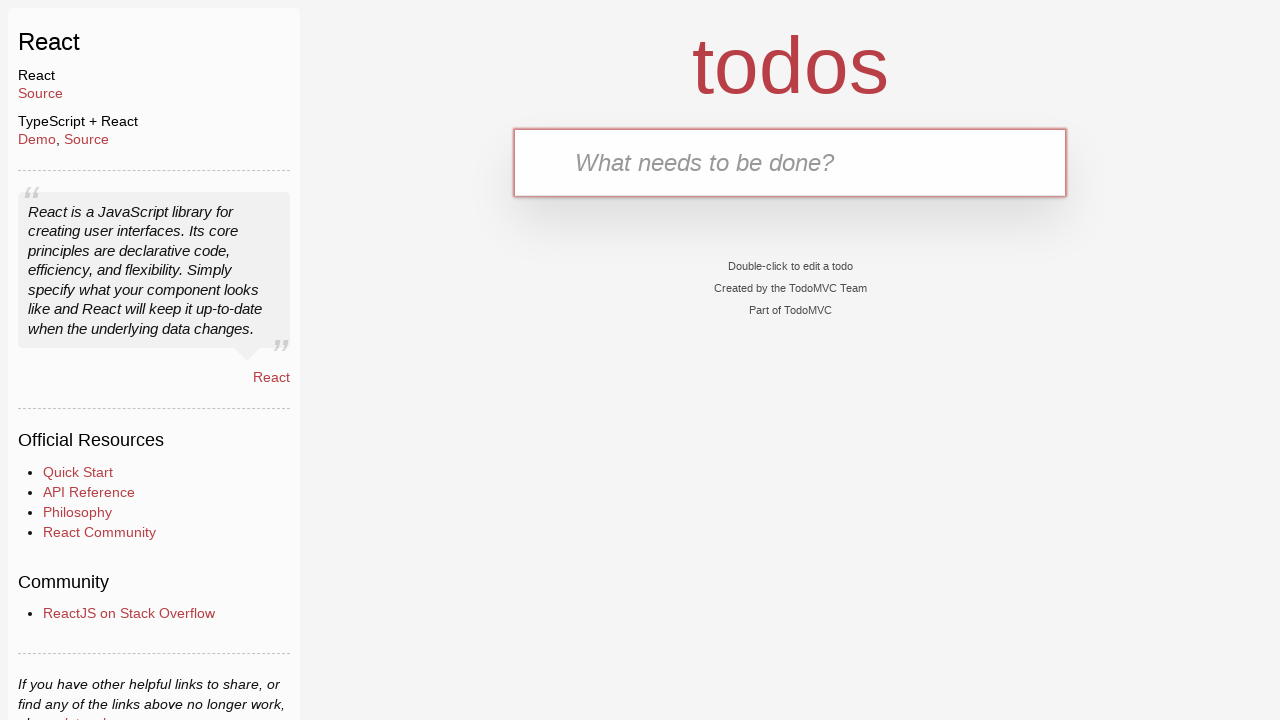

Filled new todo input field with 'Make tests' on .new-todo
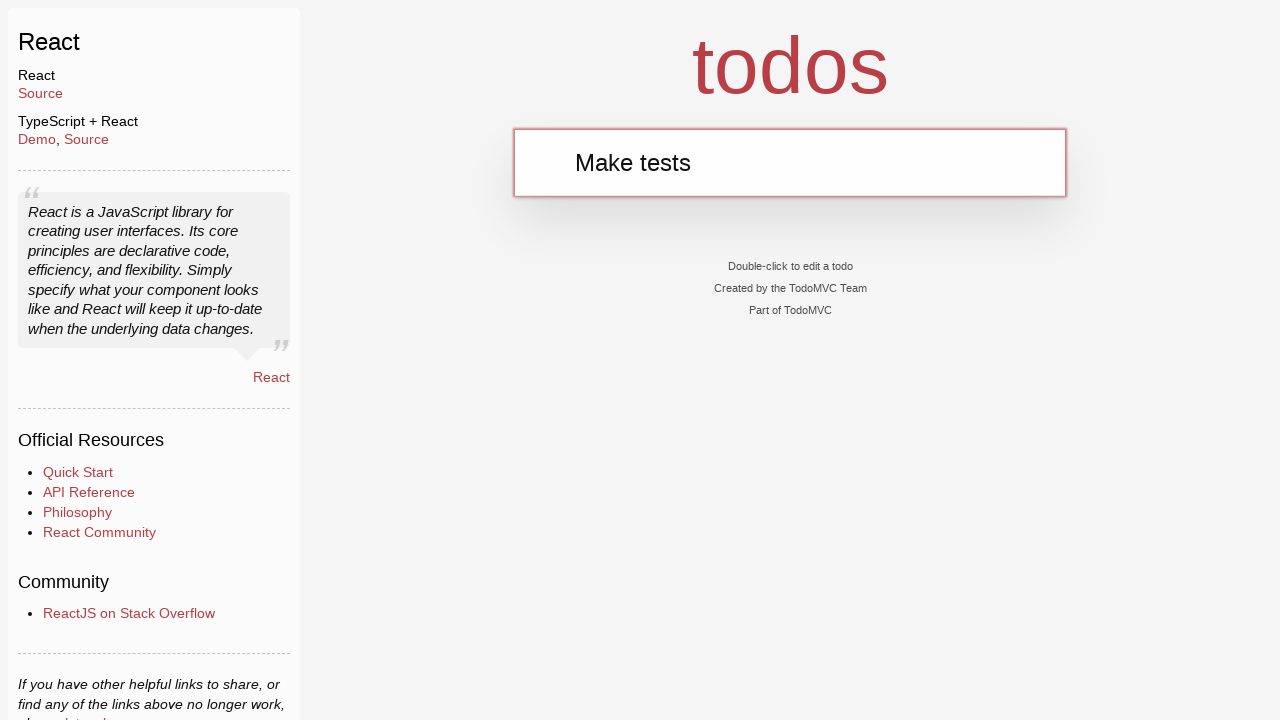

Pressed Enter to create the todo item on .new-todo
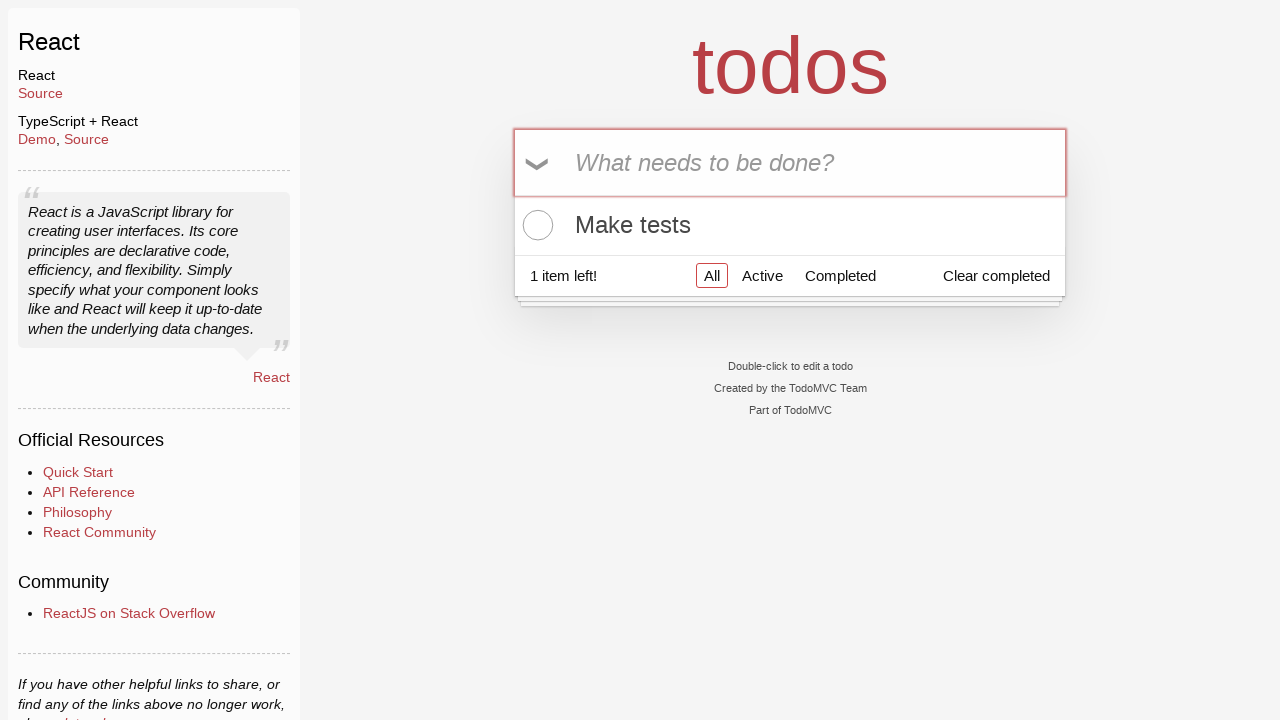

Todo item appeared in the list
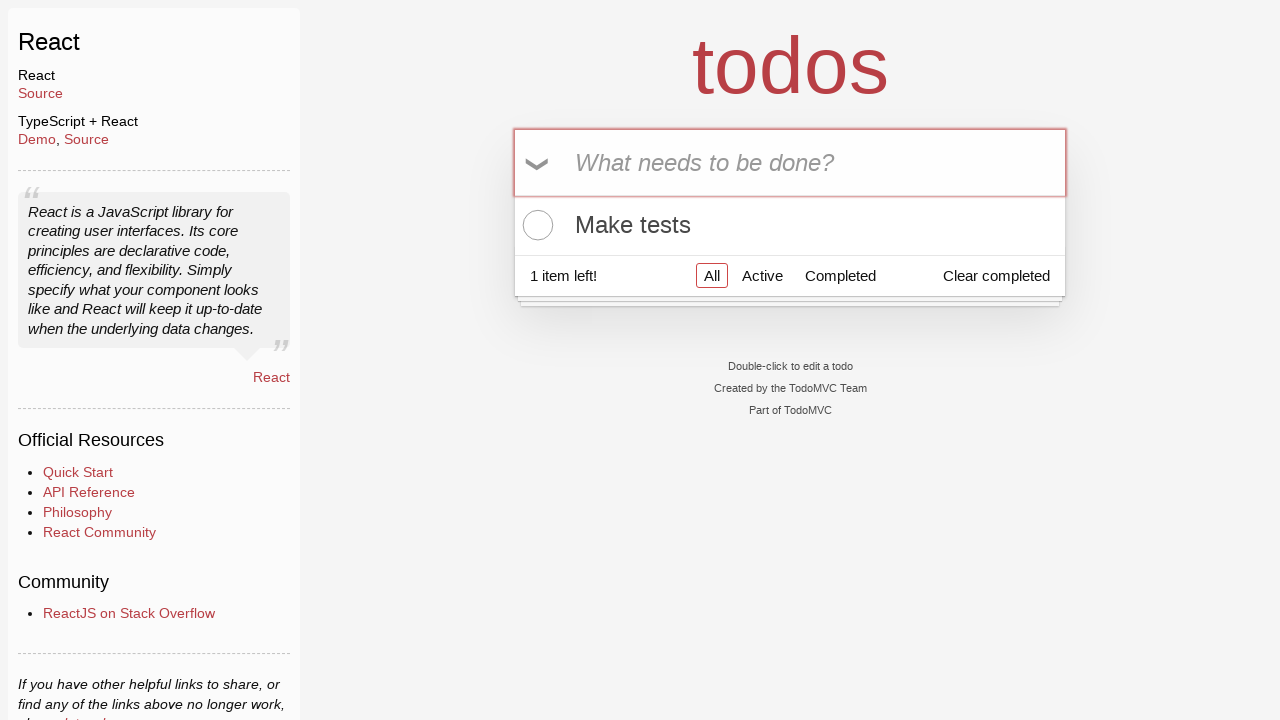

Retrieved todo item text: 'Make tests'
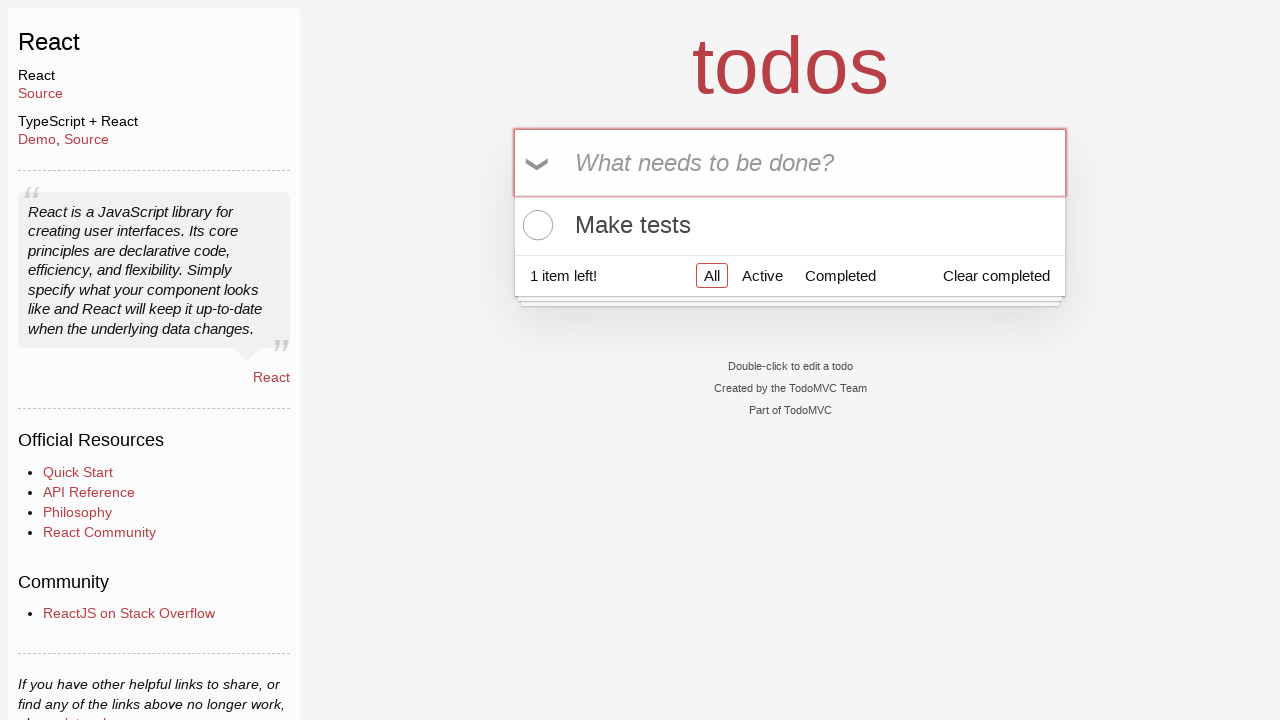

Verified todo text matches expected value 'Make tests'
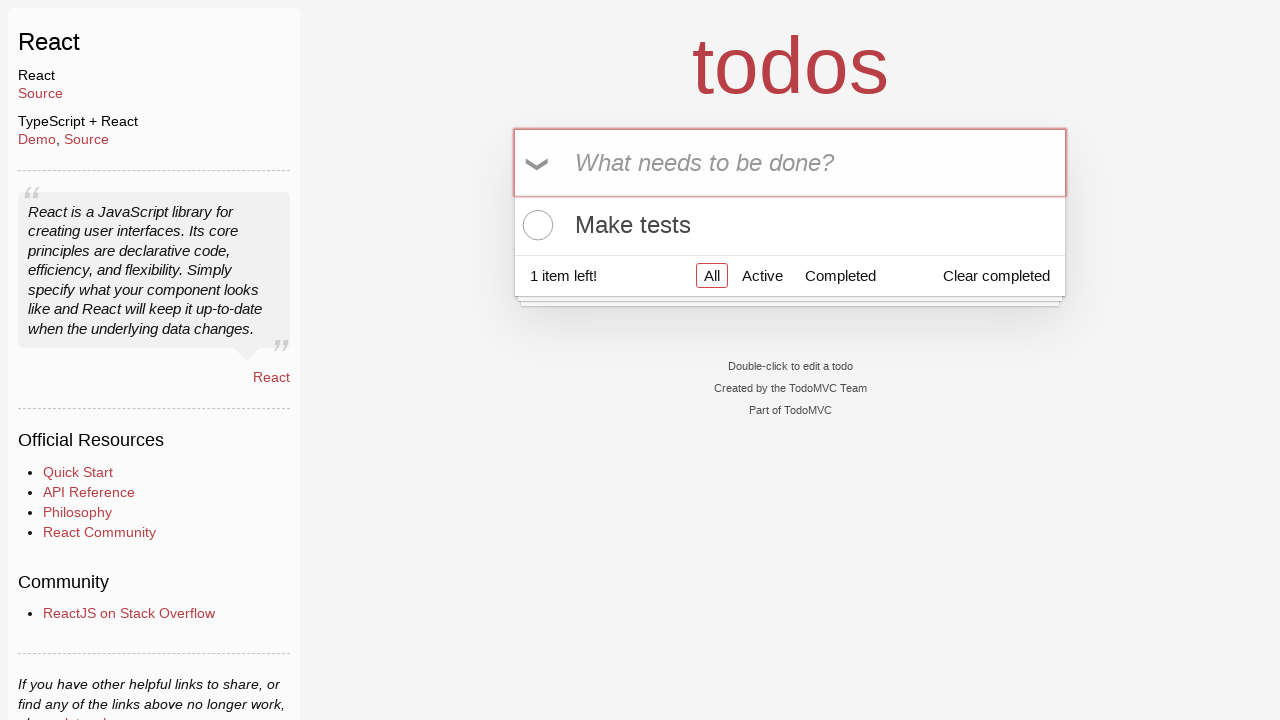

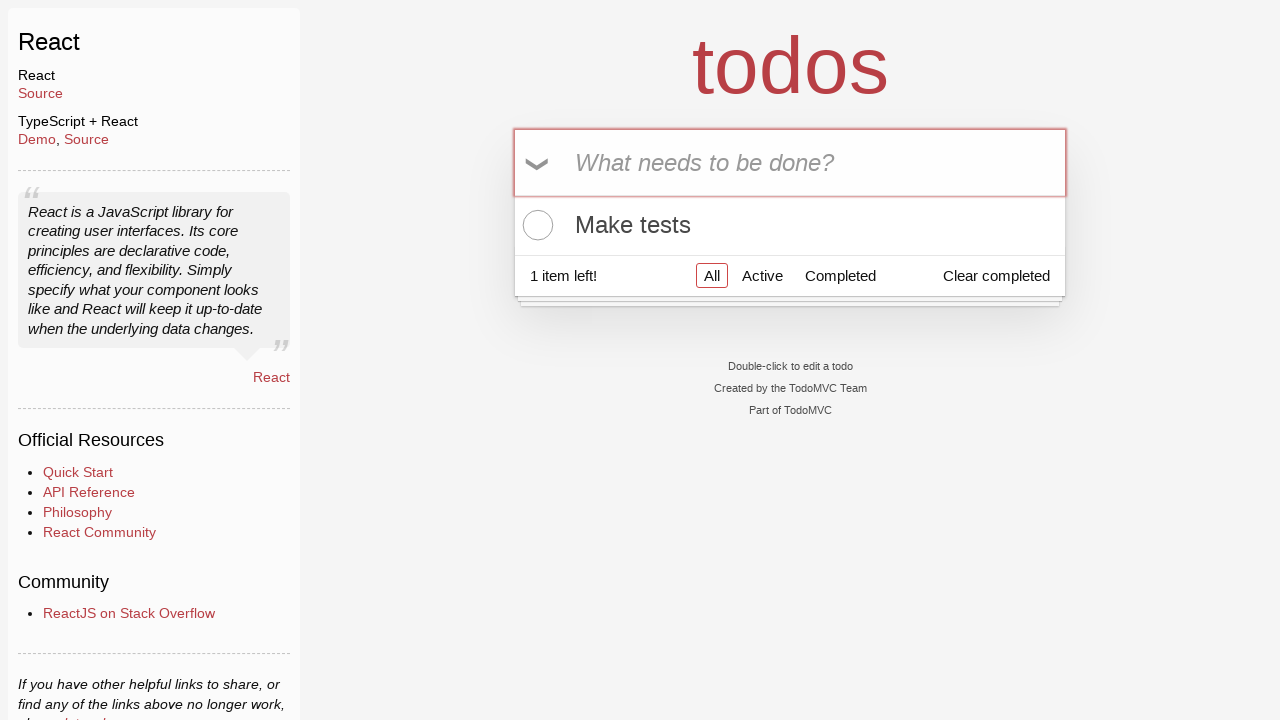